Tests radio button selection by clicking on three different radio buttons

Starting URL: https://formy-project.herokuapp.com/radiobutton

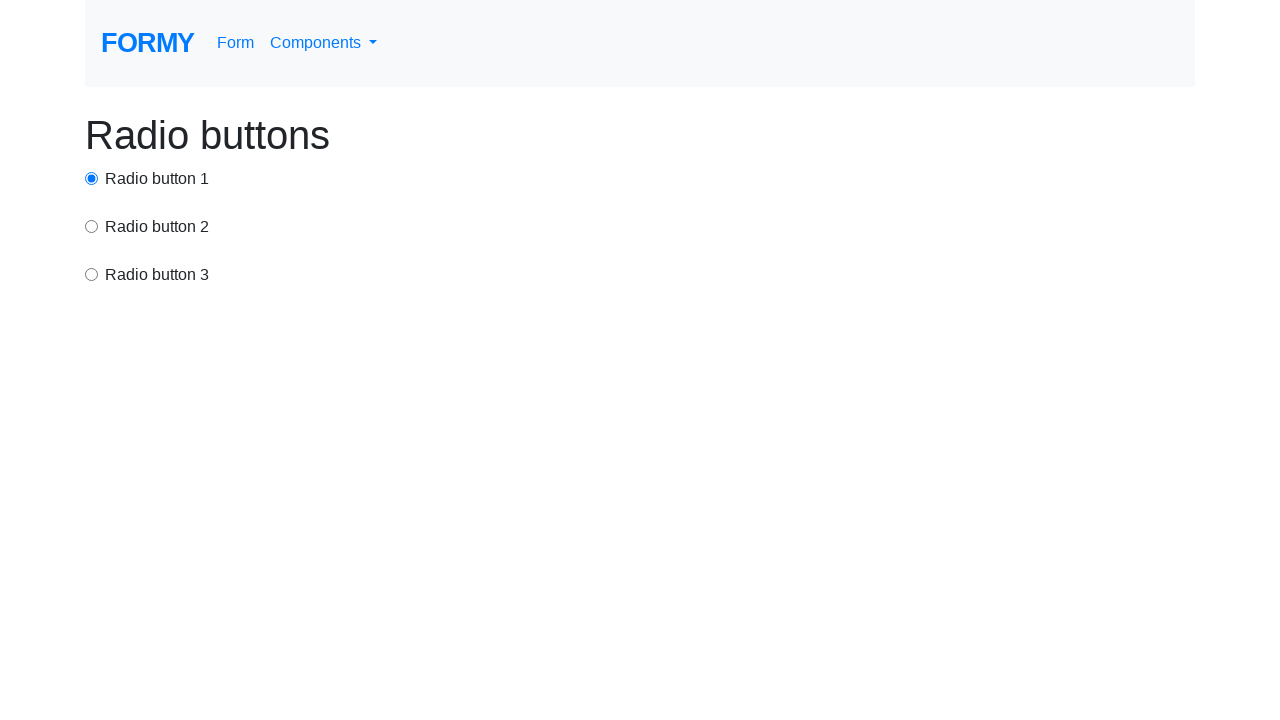

Clicked first radio button by ID at (92, 178) on #radio-button-1
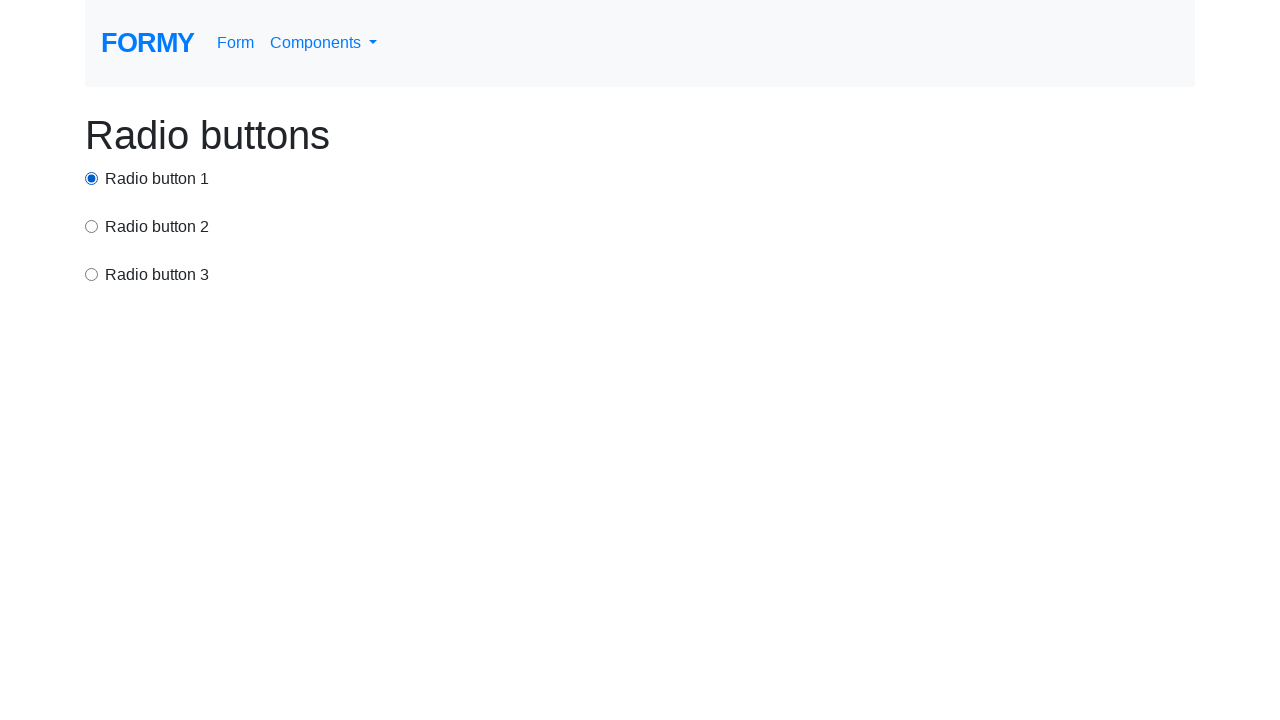

Clicked second radio button by value at (92, 226) on input[value='option2']
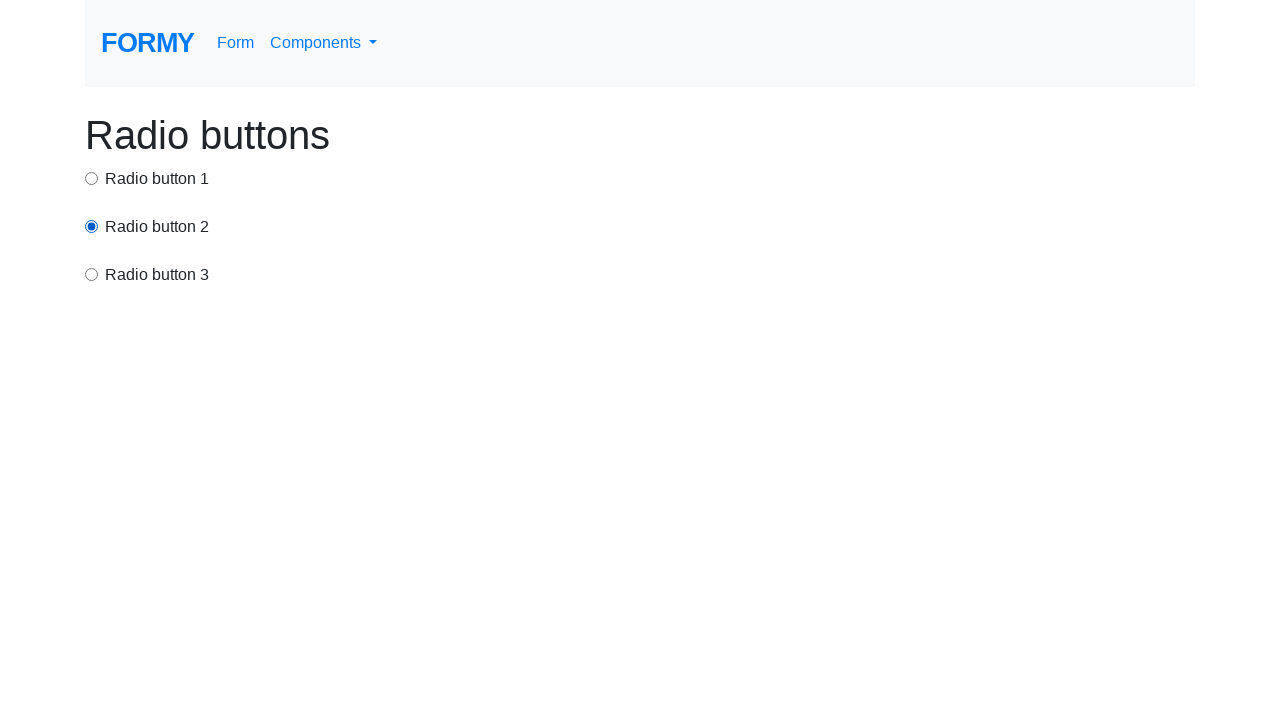

Clicked third radio button by xpath at (92, 274) on xpath=/html/body/div/div[3]/input
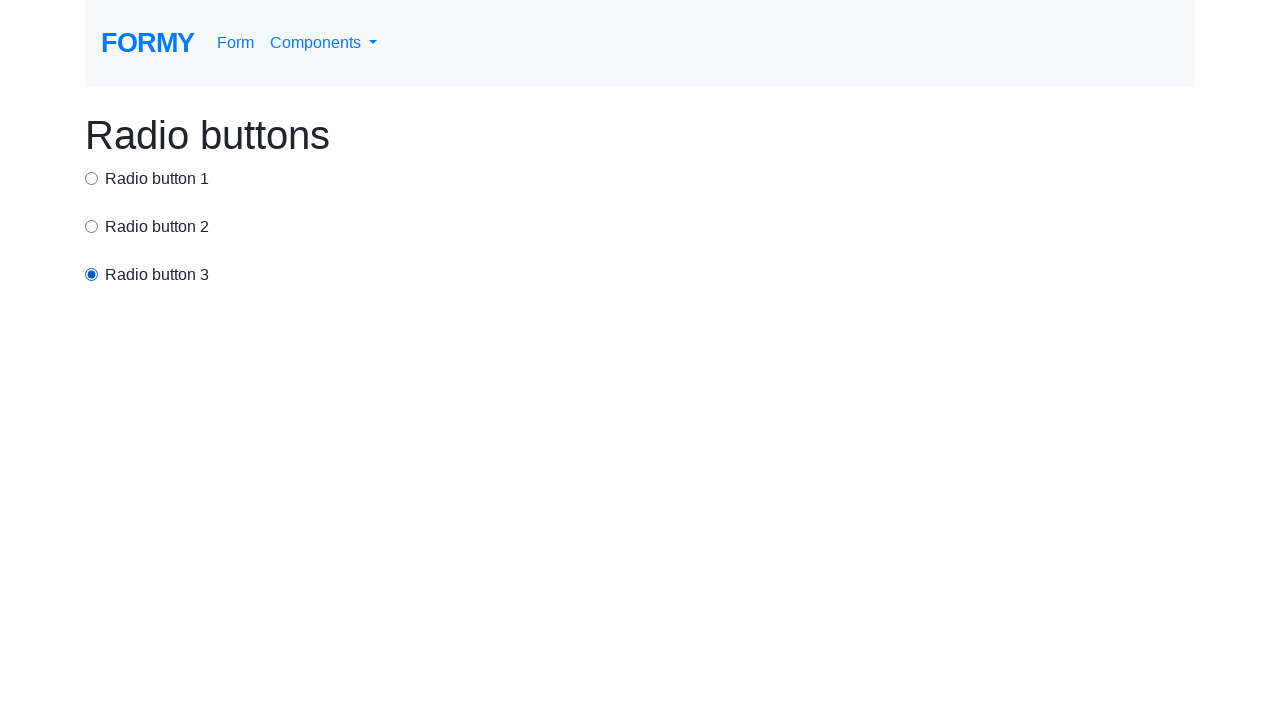

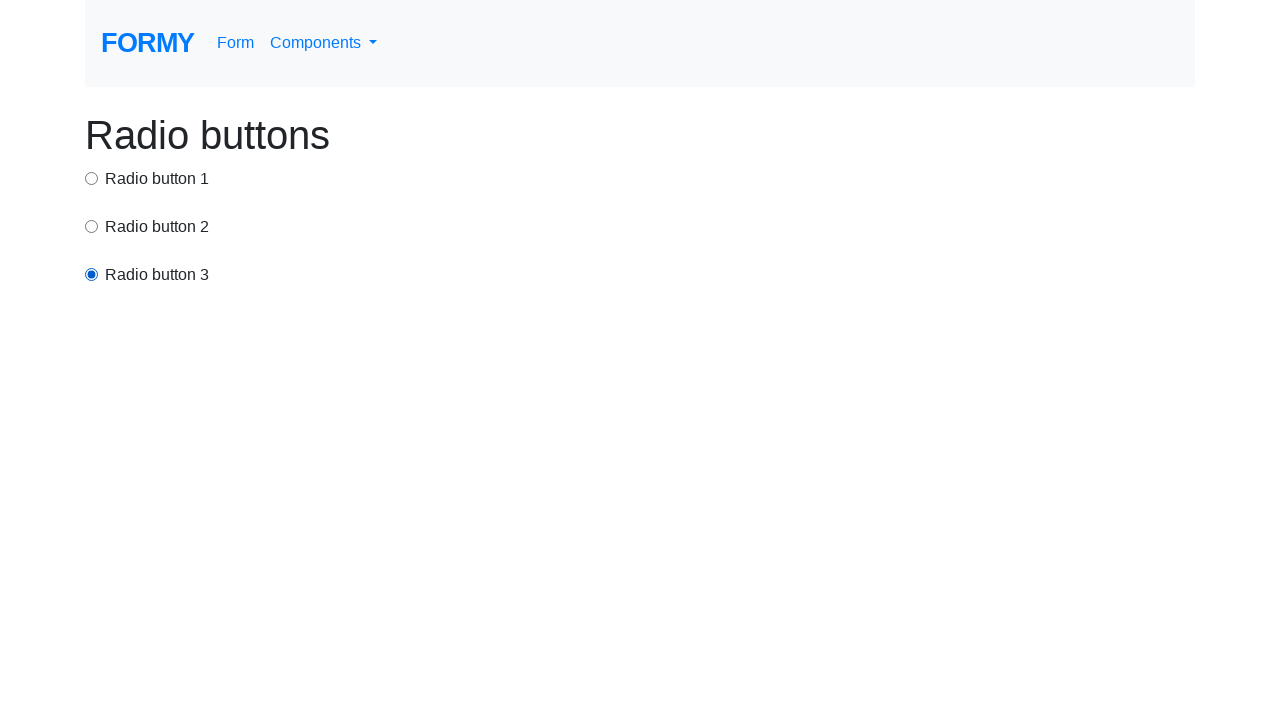